Tests React Semantic UI dropdown by selecting different user names (Jenny Hess, Elliot Fu, Stevie Feliciano) and verifying each selection displays correctly

Starting URL: https://react.semantic-ui.com/maximize/dropdown-example-selection/

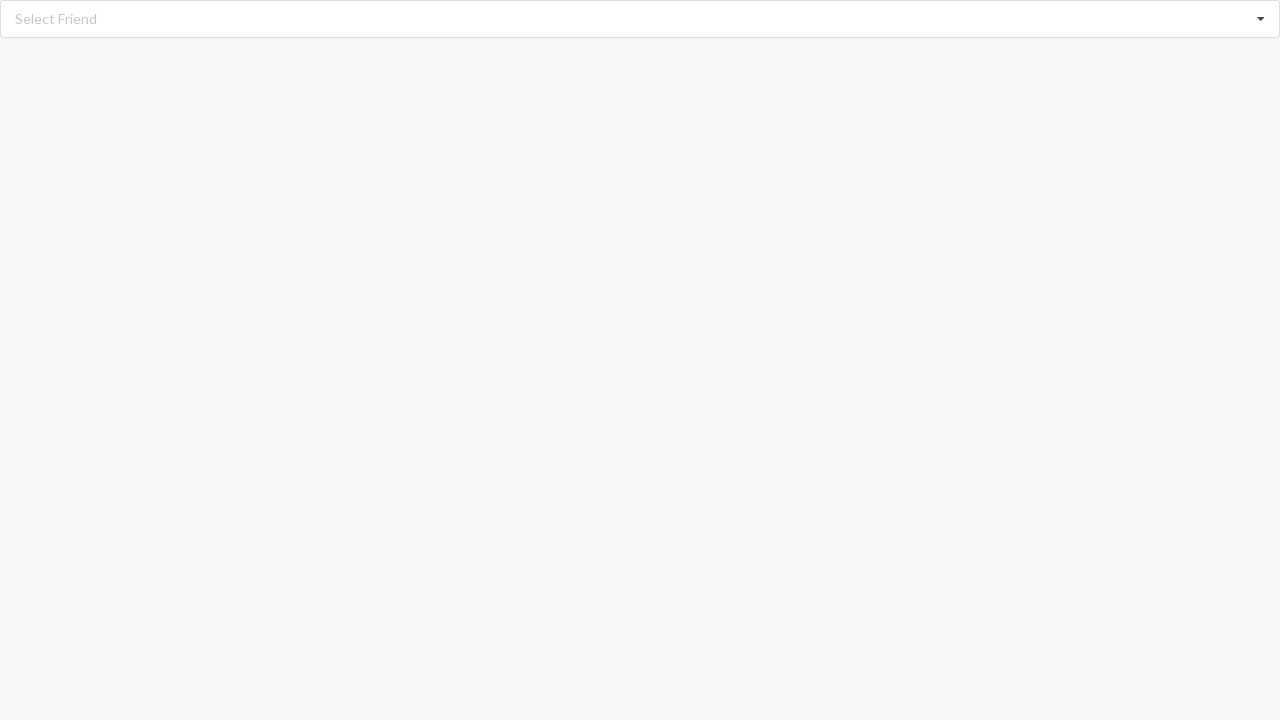

Clicked dropdown icon to open menu at (1261, 19) on i.dropdown.icon
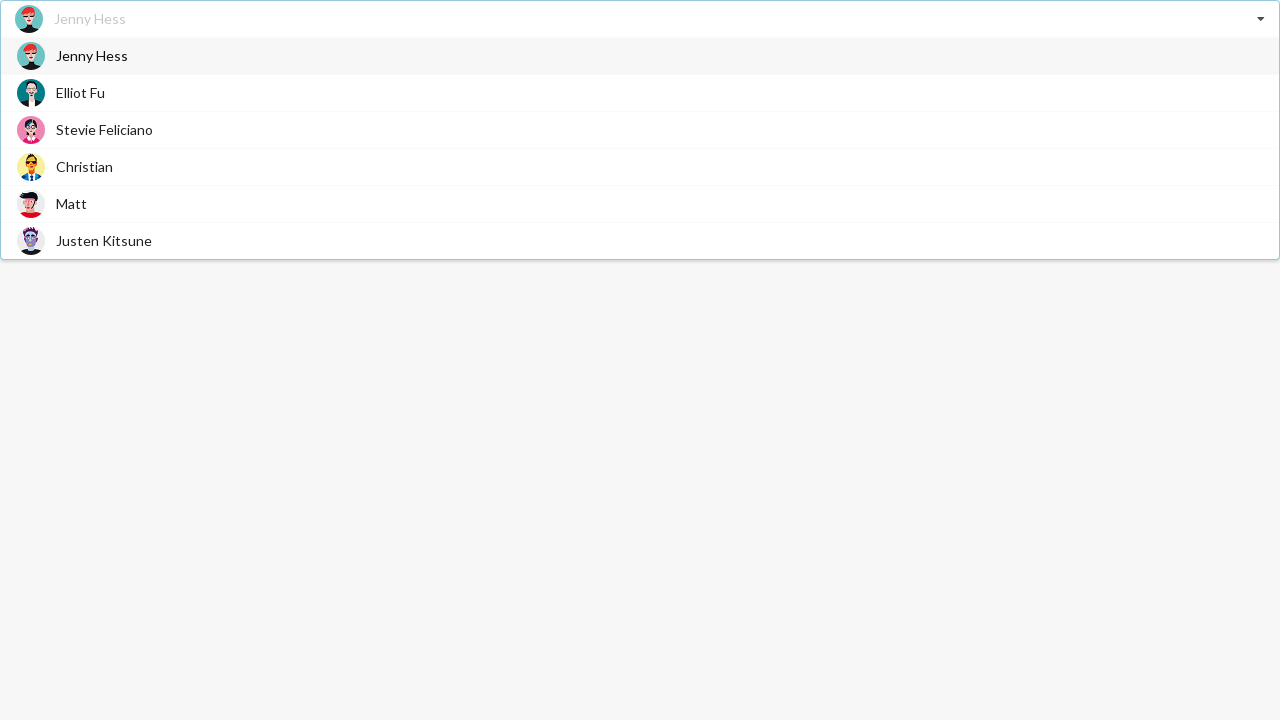

Dropdown options loaded
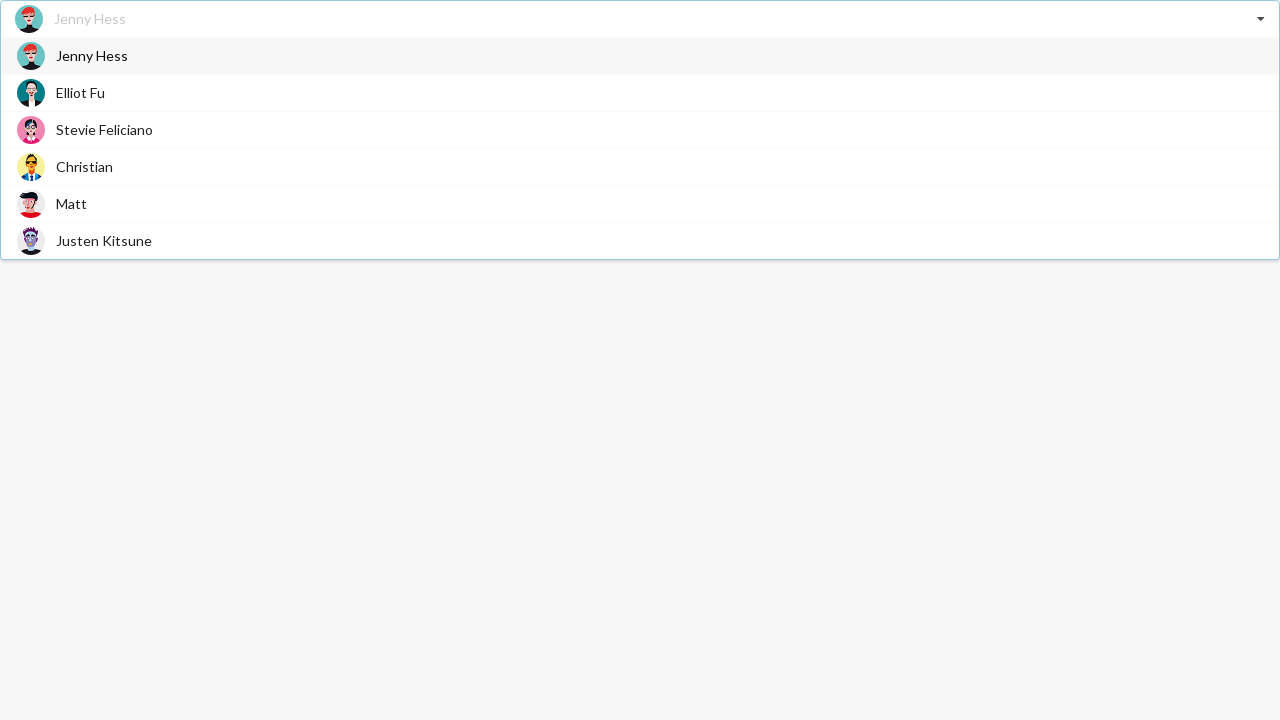

Selected 'Jenny Hess' from dropdown at (640, 56) on div[role='option']:has-text('Jenny Hess')
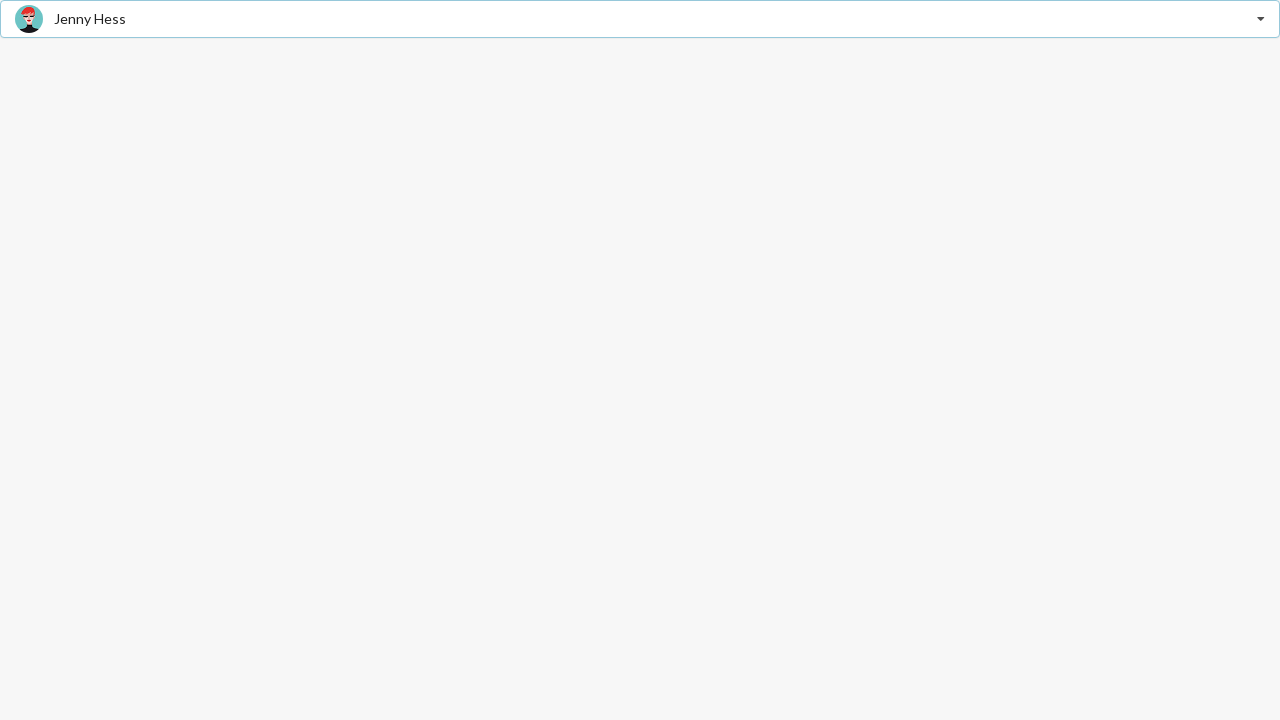

Verified 'Jenny Hess' selection displayed in alert
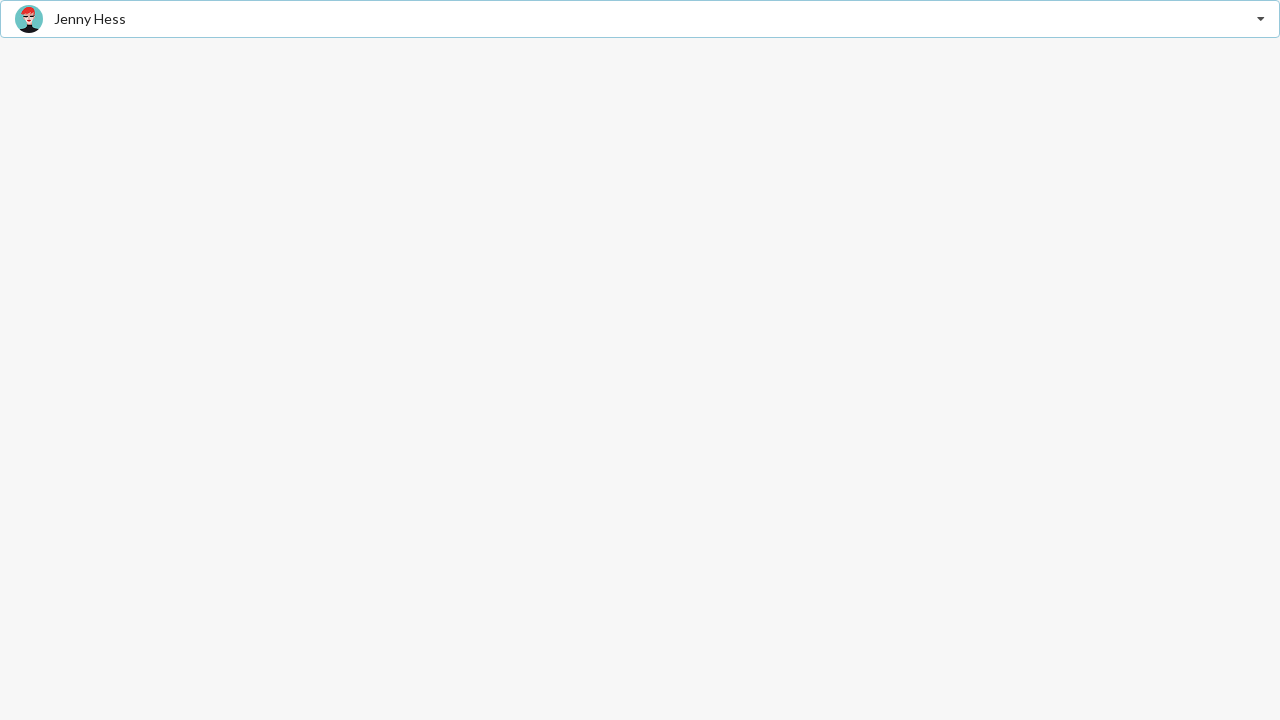

Clicked dropdown icon to open menu at (1261, 19) on i.dropdown.icon
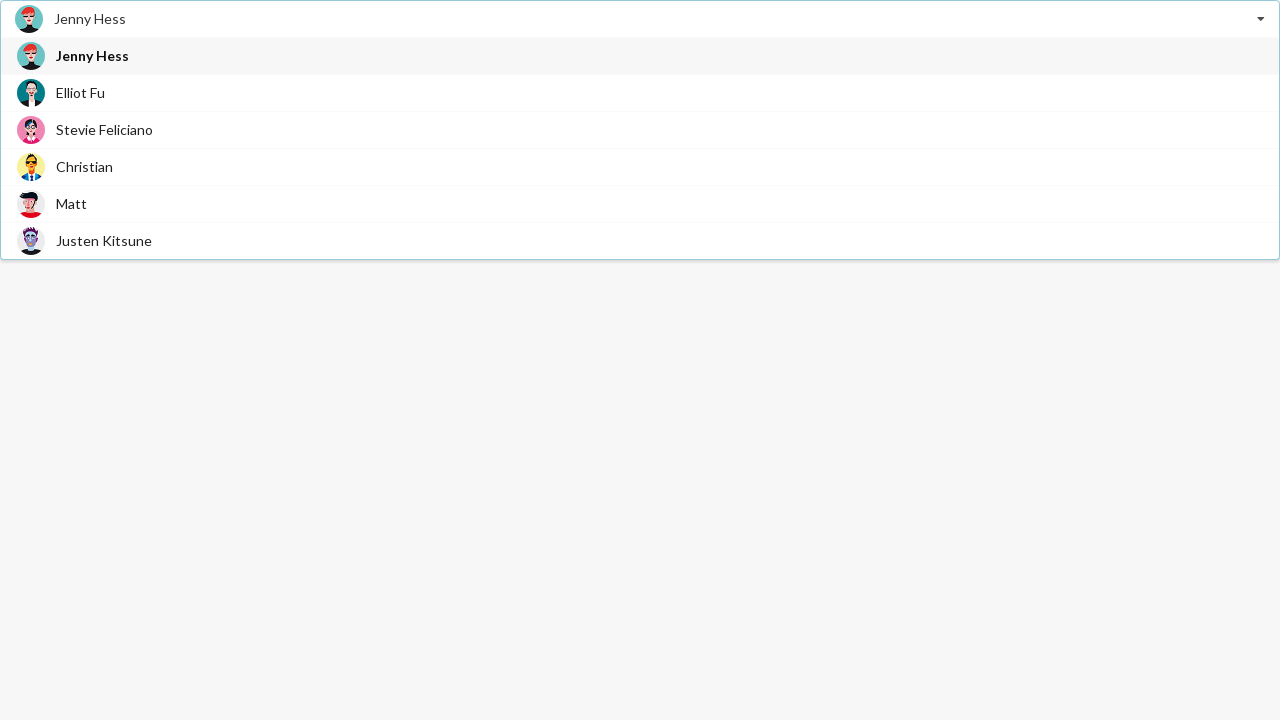

Dropdown options loaded
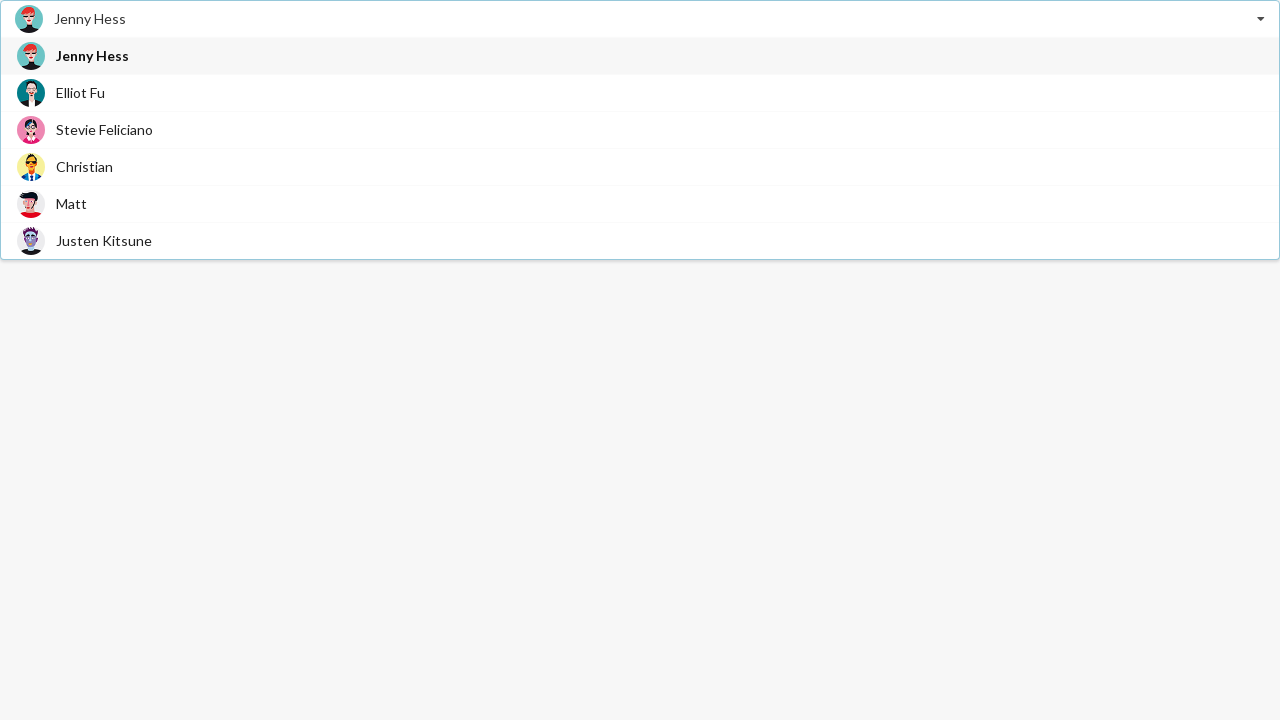

Selected 'Elliot Fu' from dropdown at (640, 92) on div[role='option']:has-text('Elliot Fu')
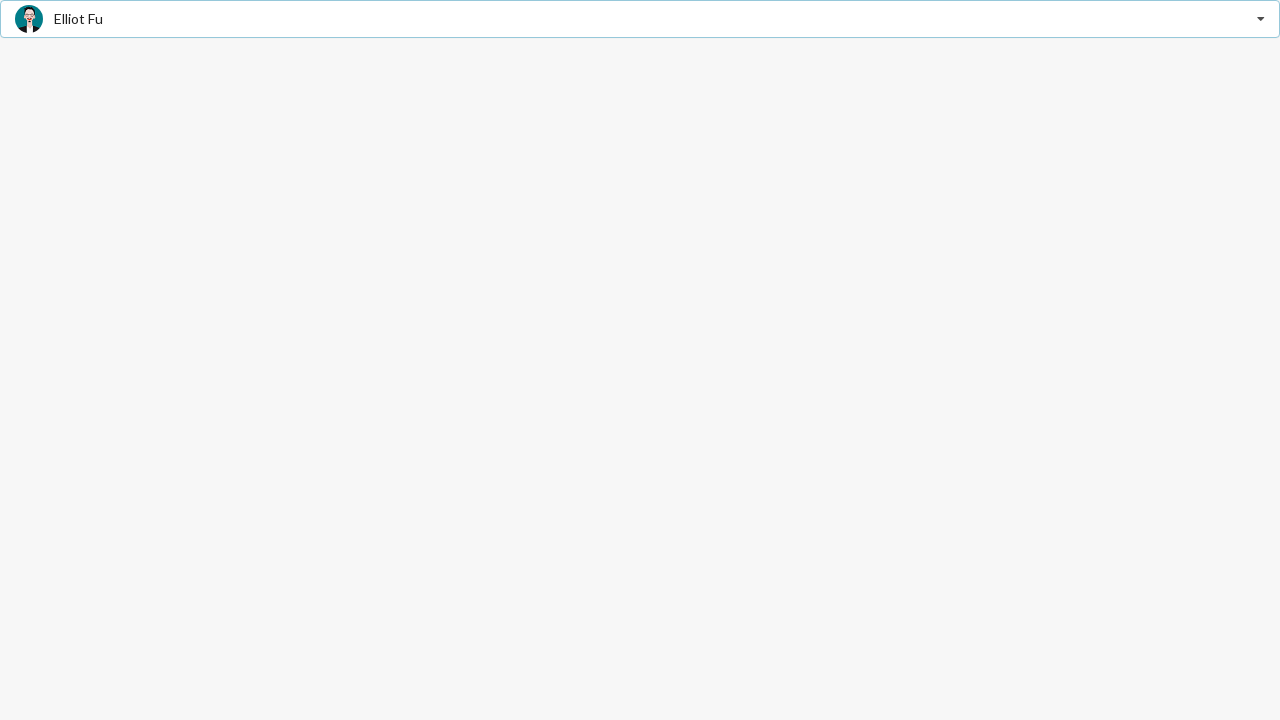

Verified 'Elliot Fu' selection displayed in alert
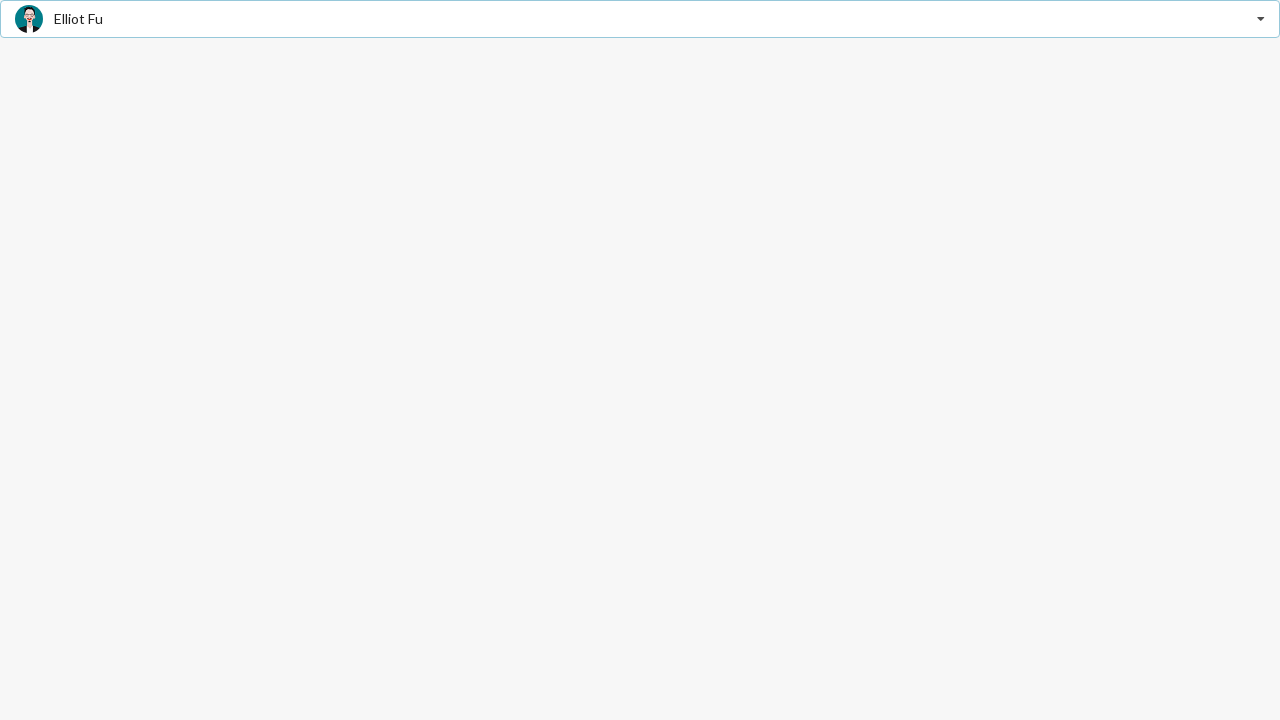

Clicked dropdown icon to open menu at (1261, 19) on i.dropdown.icon
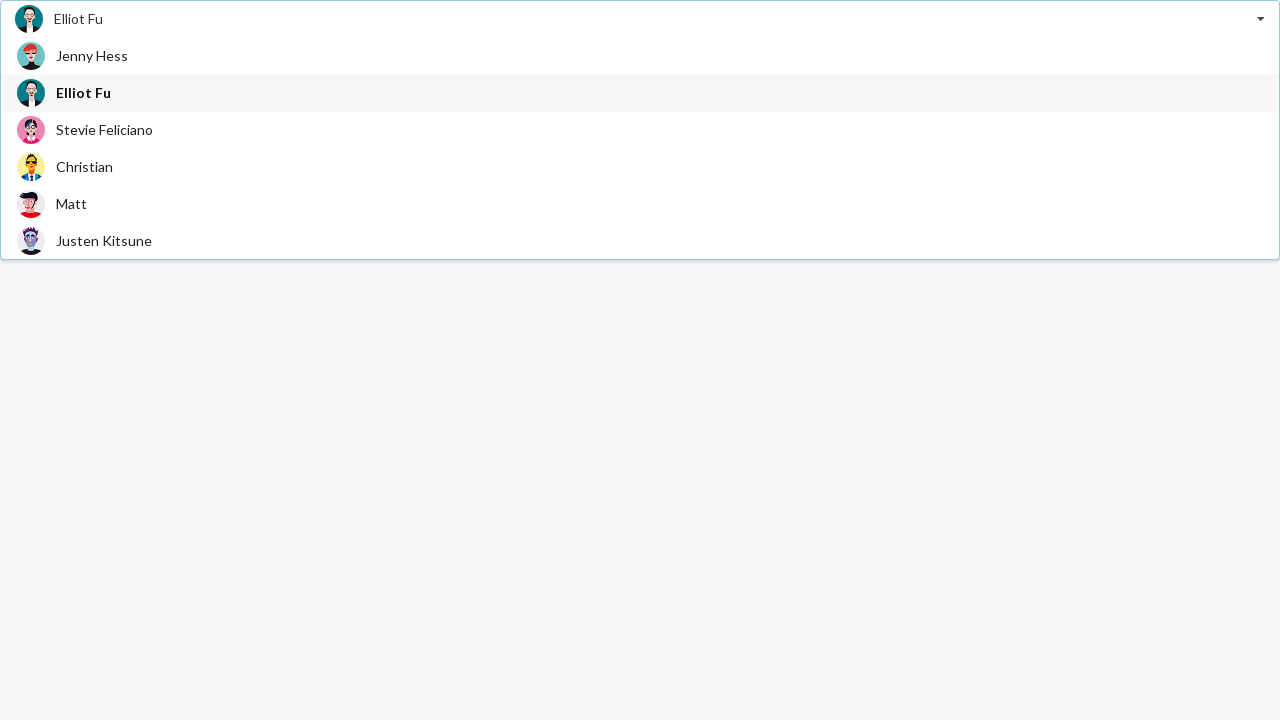

Dropdown options loaded
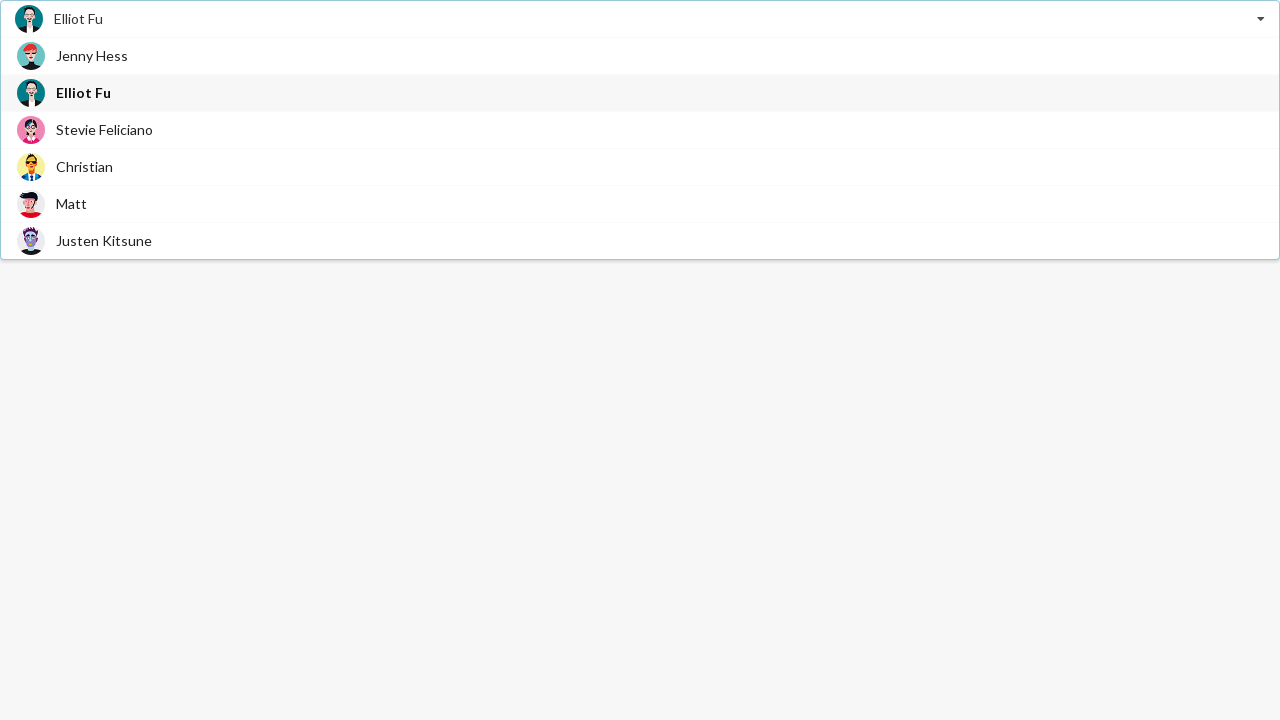

Selected 'Stevie Feliciano' from dropdown at (640, 130) on div[role='option']:has-text('Stevie Feliciano')
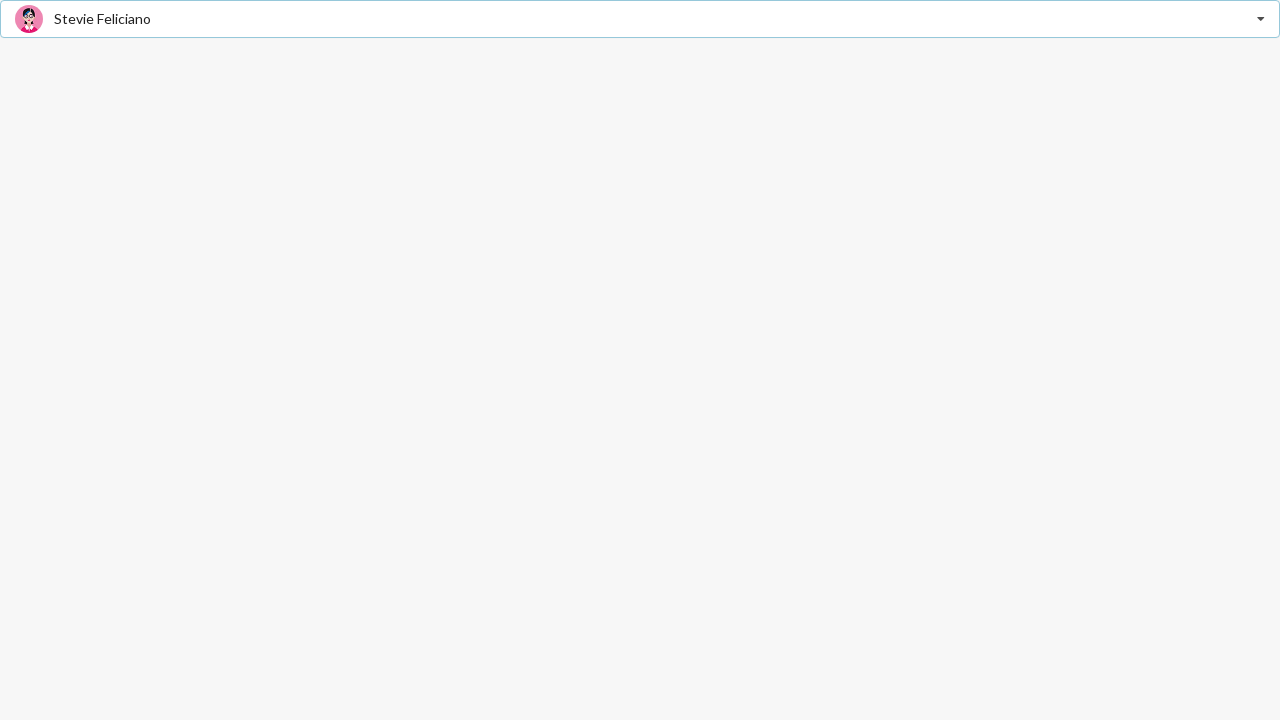

Verified 'Stevie Feliciano' selection displayed in alert
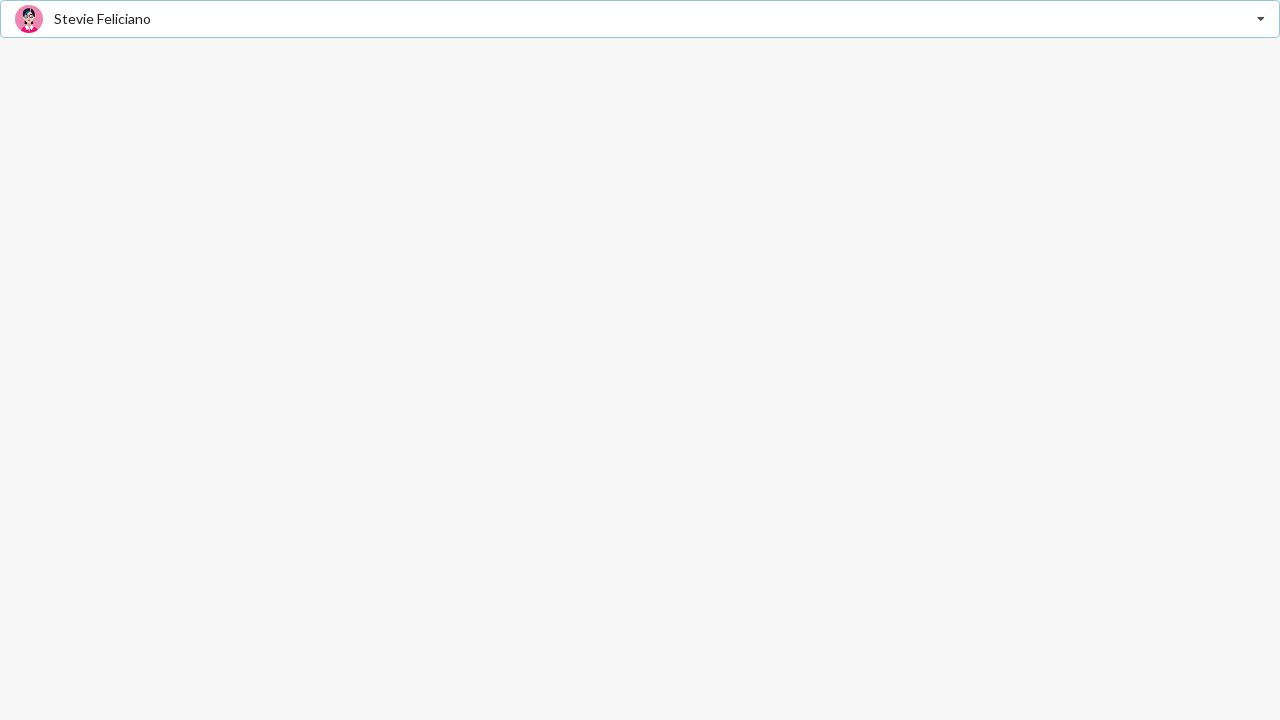

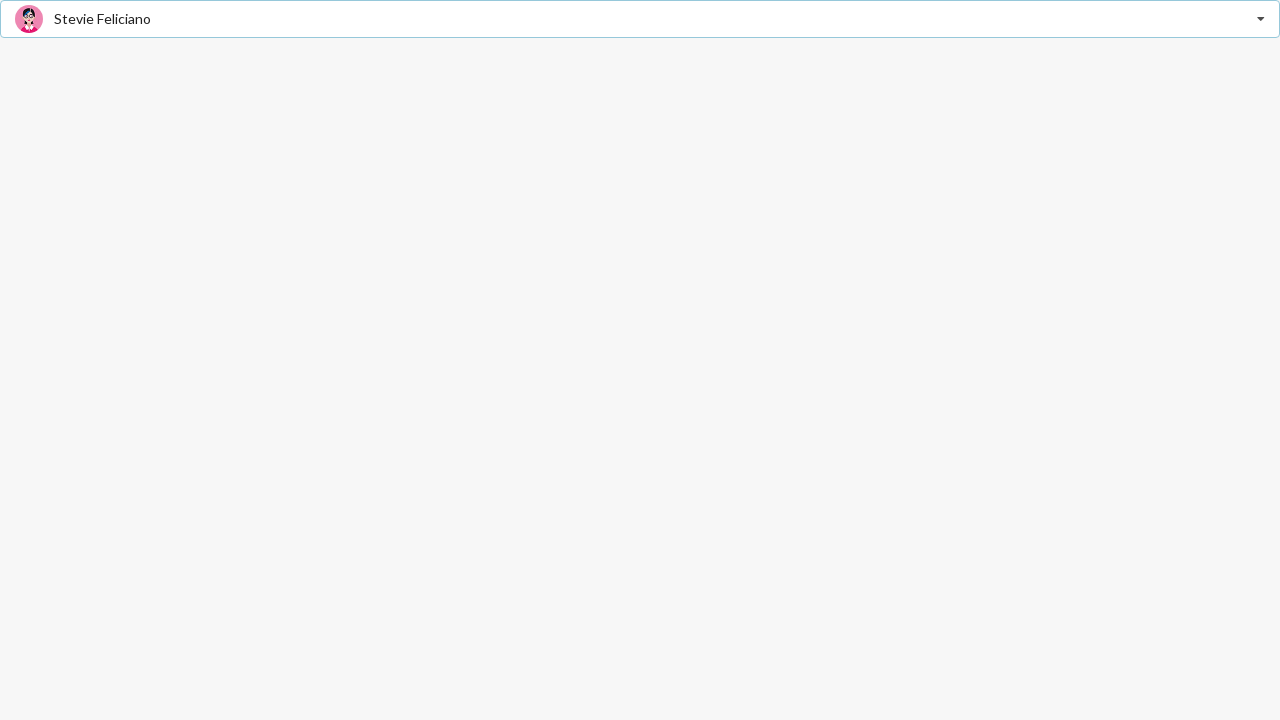